Tests A/B test opt-out by first visiting the homepage, setting an opt-out cookie, then navigating to the A/B test page and verifying it shows no A/B test.

Starting URL: http://the-internet.herokuapp.com

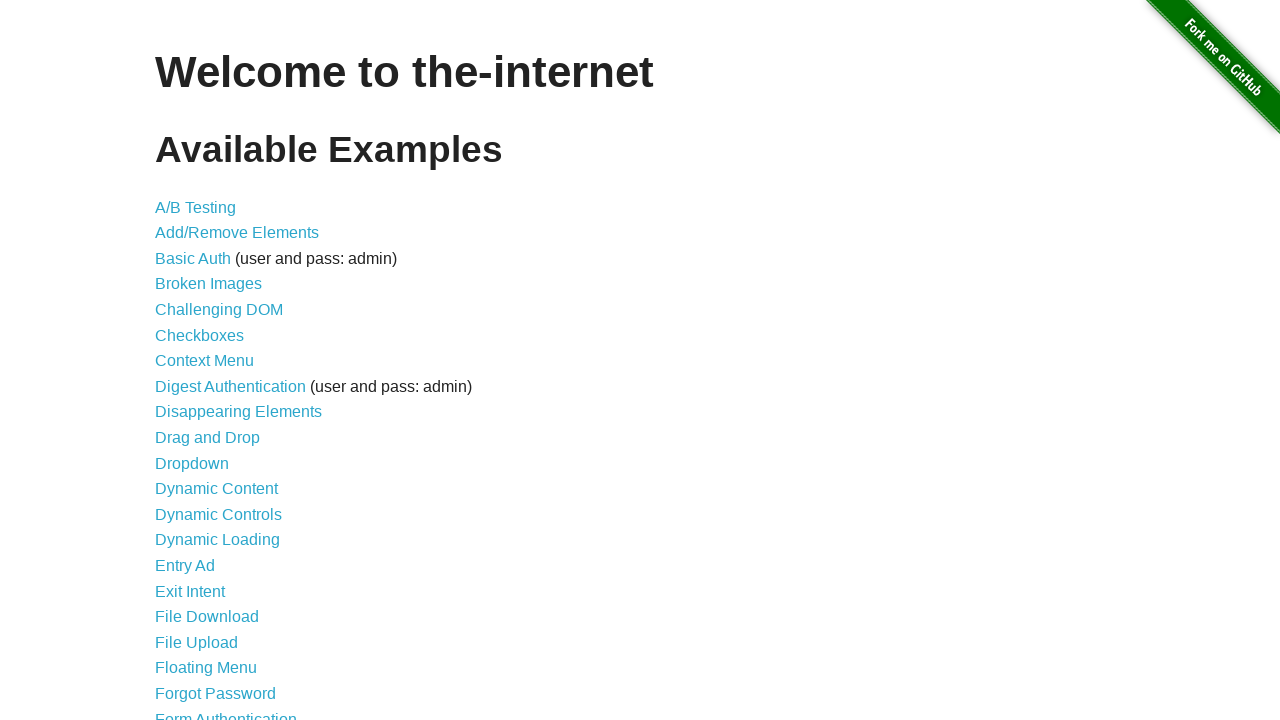

Added optimizelyOptOut cookie to opt out of A/B test
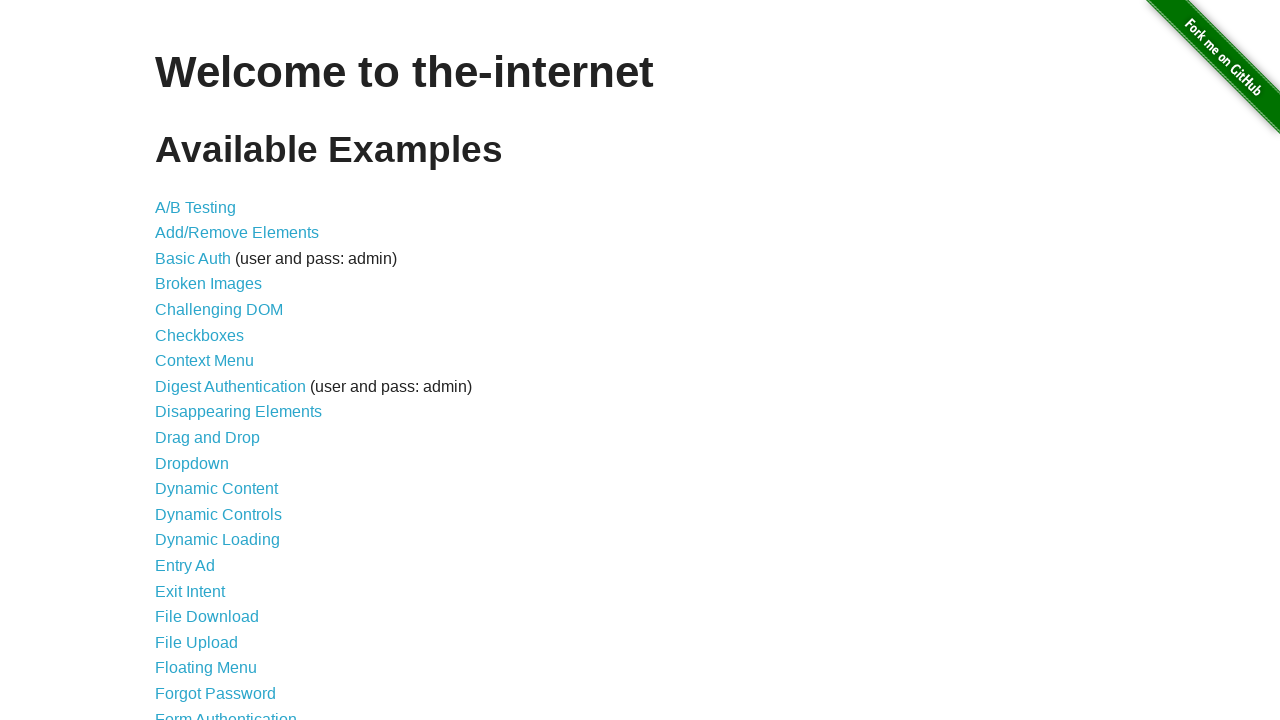

Navigated to A/B test page
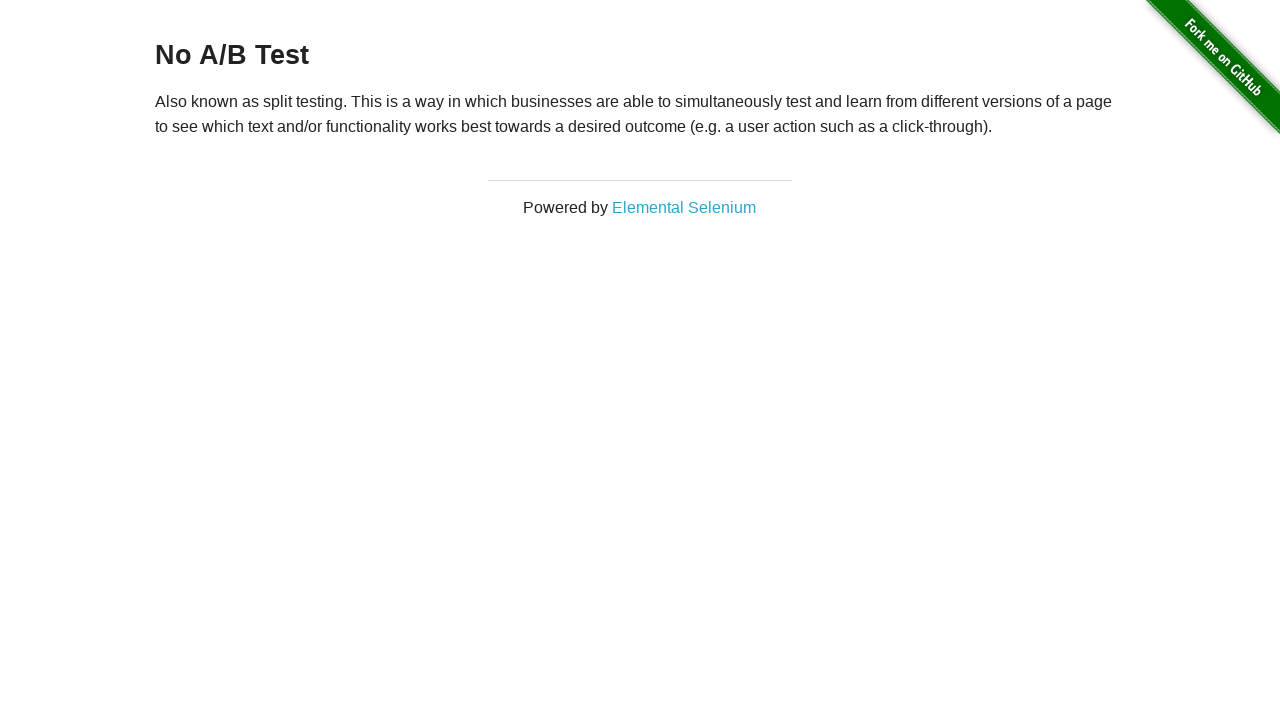

Verified page heading loaded, confirming no A/B test is shown
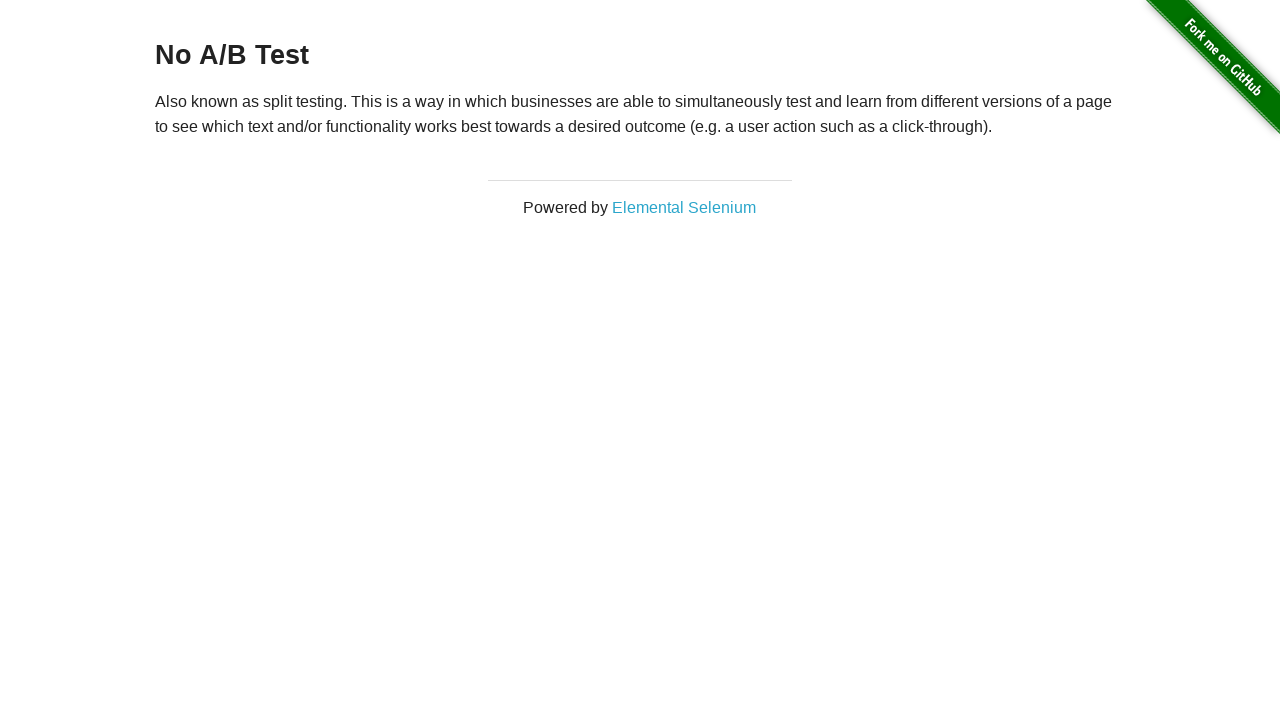

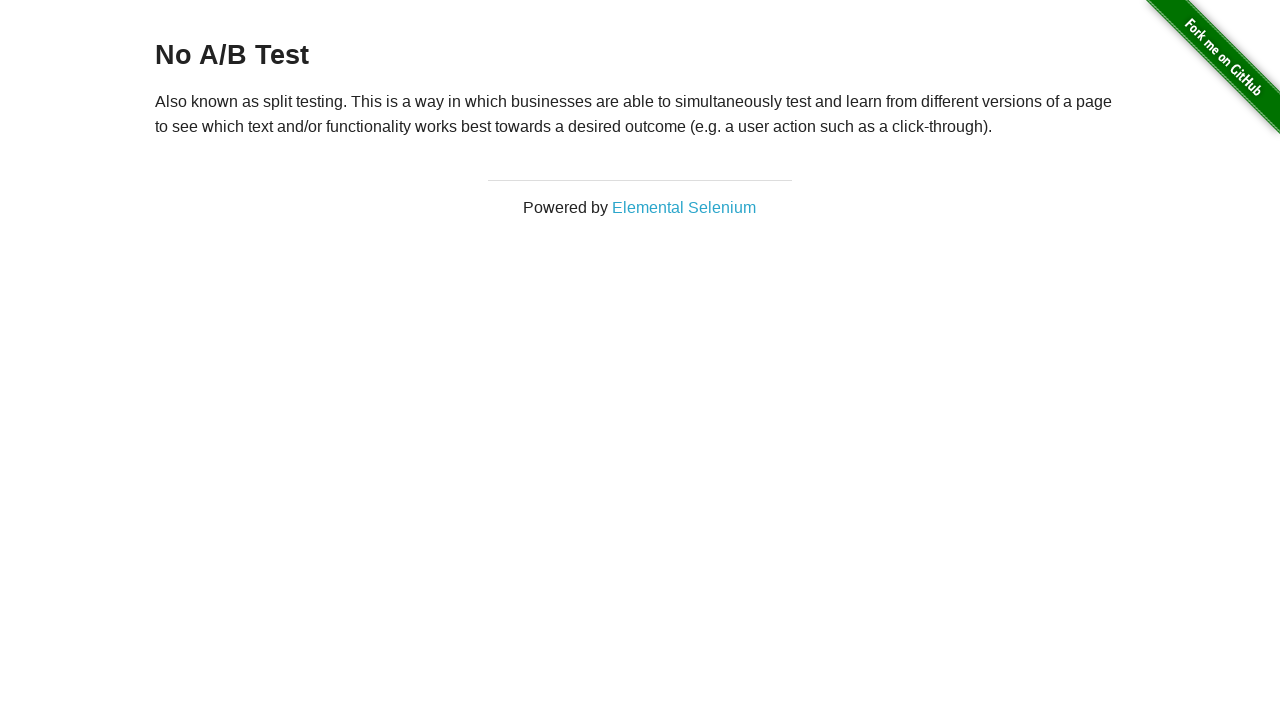